Tests marking all todo items as completed using the toggle-all checkbox

Starting URL: https://demo.playwright.dev/todomvc

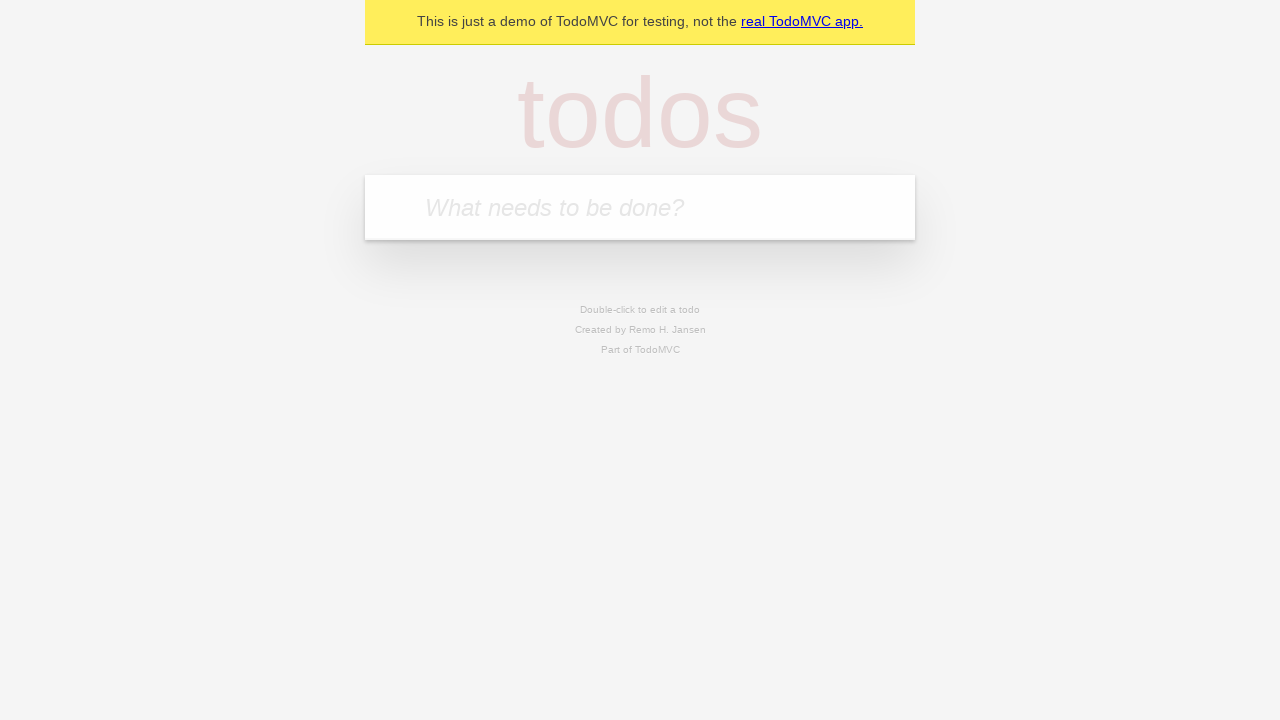

Filled todo input with 'buy some cheese' on internal:attr=[placeholder="What needs to be done?"i]
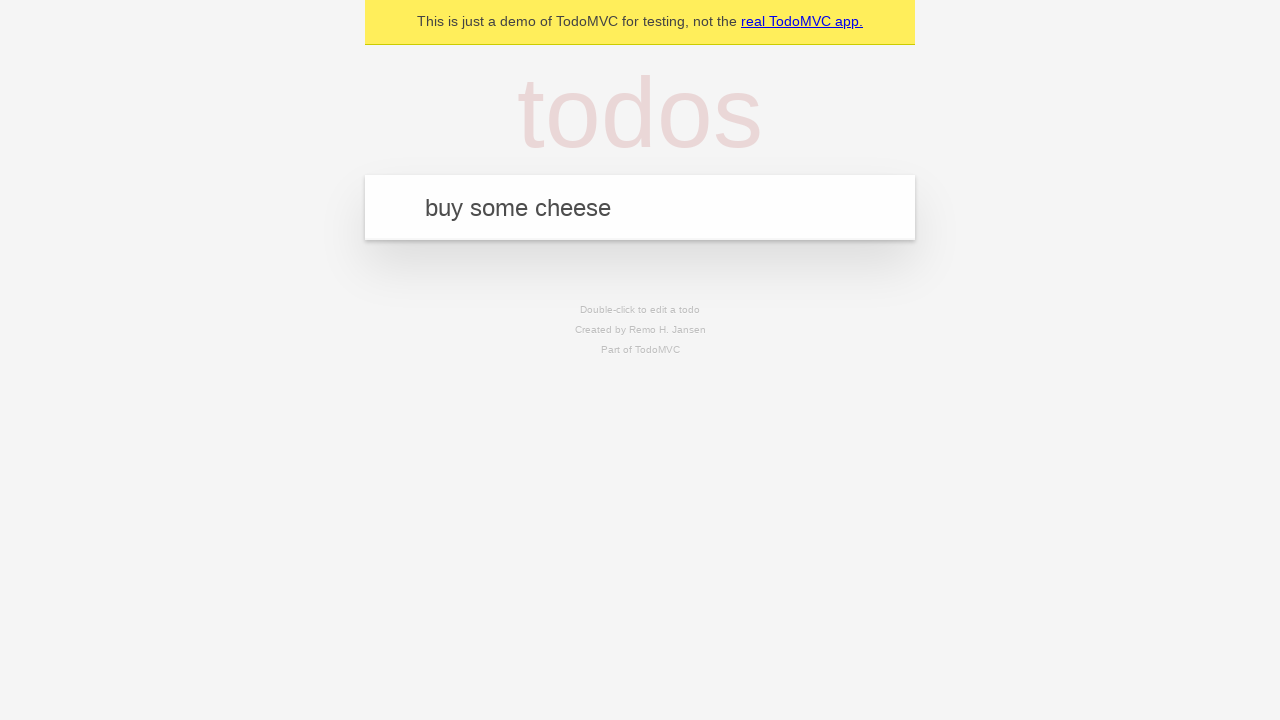

Pressed Enter to create first todo item on internal:attr=[placeholder="What needs to be done?"i]
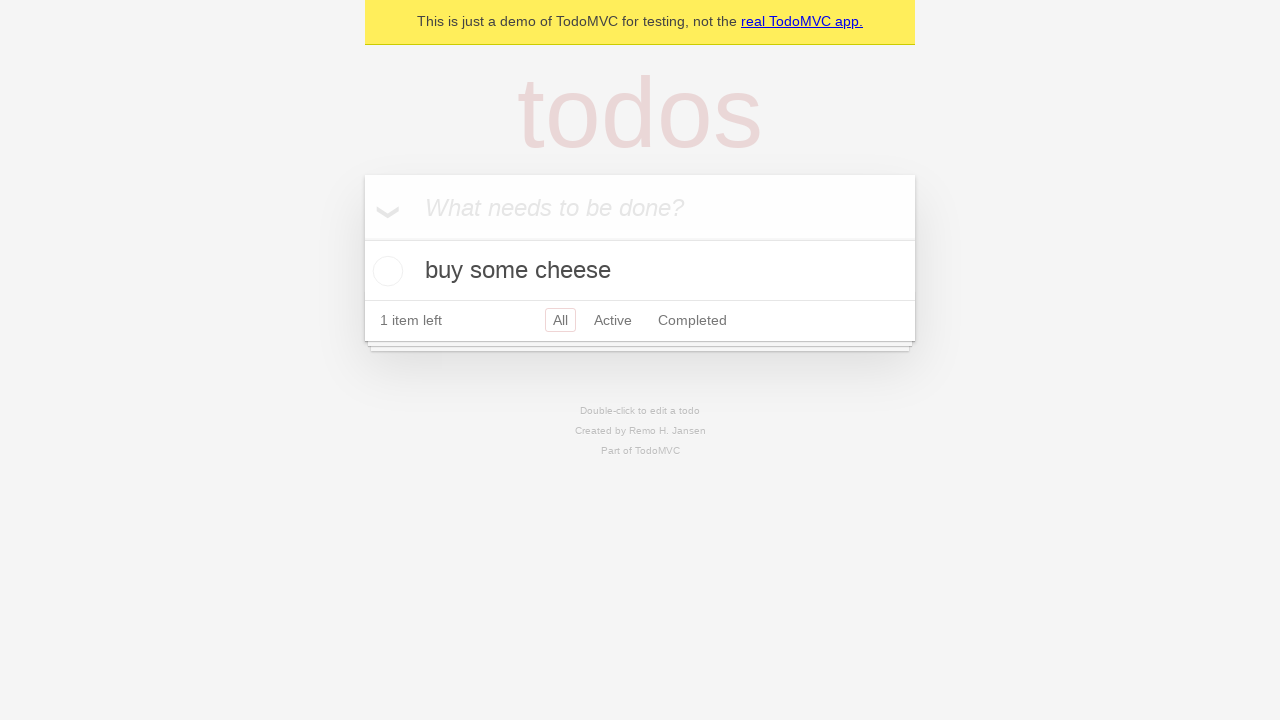

Filled todo input with 'feed the cat' on internal:attr=[placeholder="What needs to be done?"i]
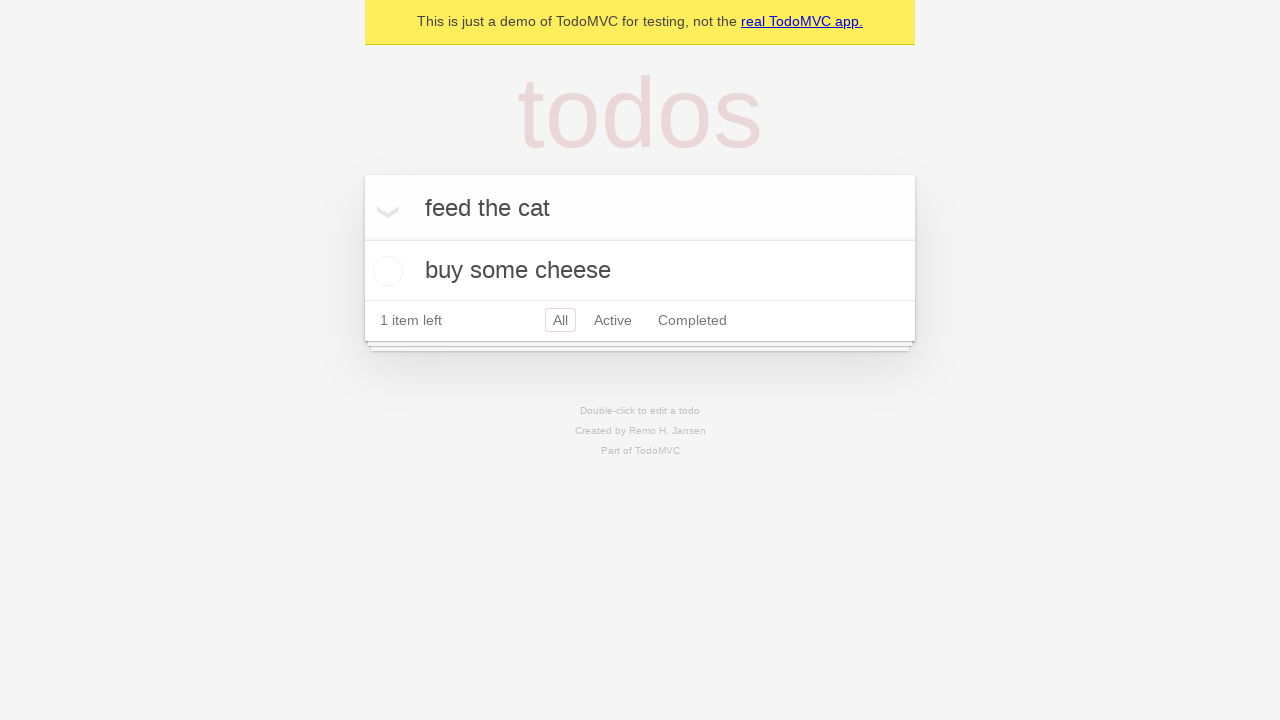

Pressed Enter to create second todo item on internal:attr=[placeholder="What needs to be done?"i]
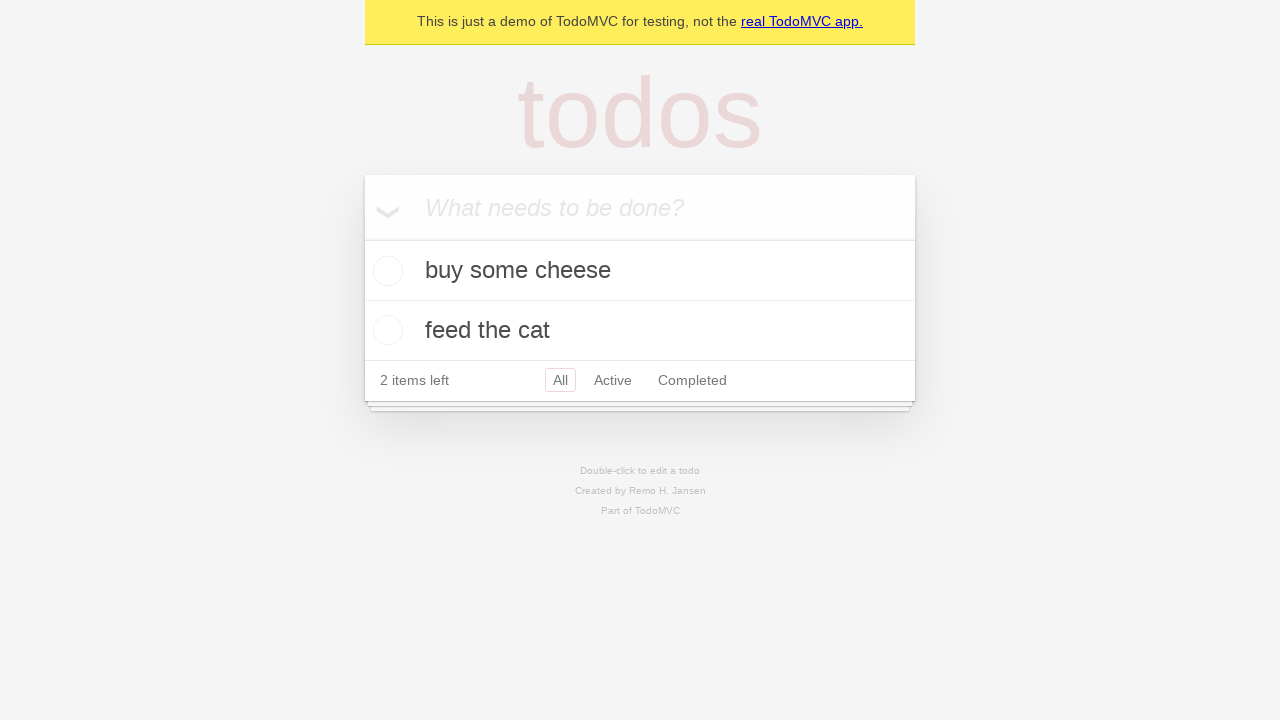

Filled todo input with 'book a doctors appointment' on internal:attr=[placeholder="What needs to be done?"i]
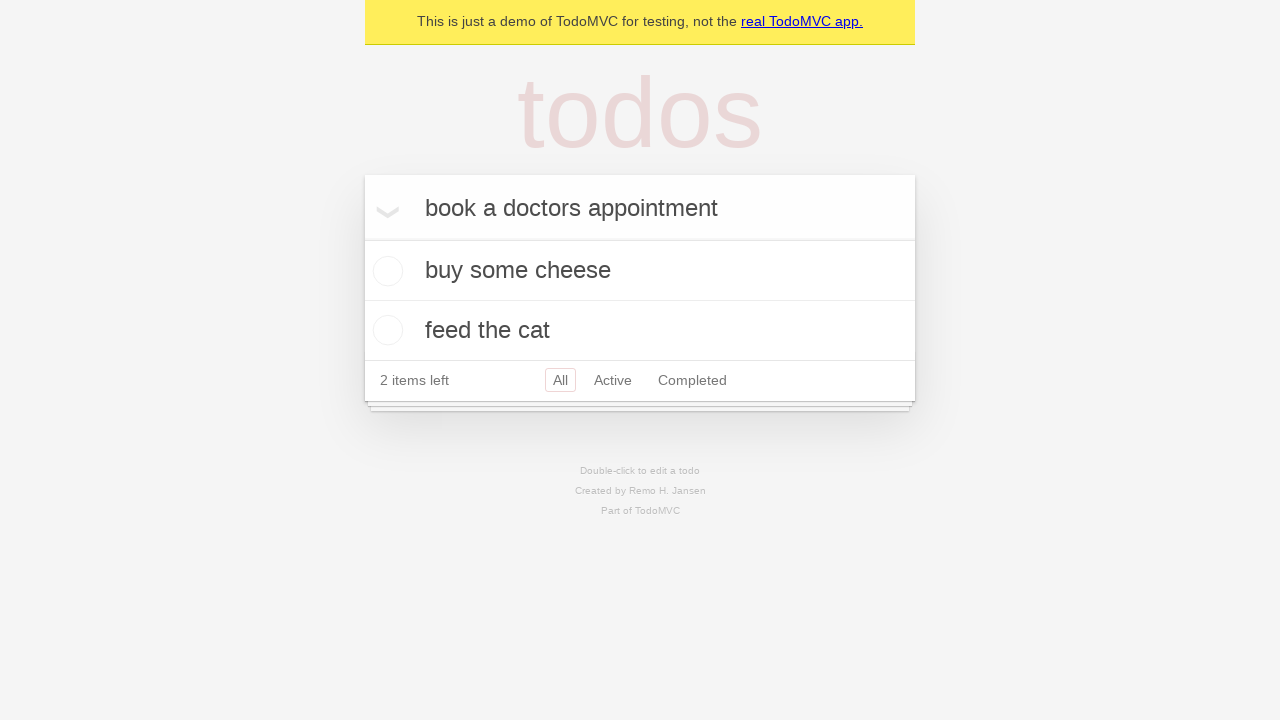

Pressed Enter to create third todo item on internal:attr=[placeholder="What needs to be done?"i]
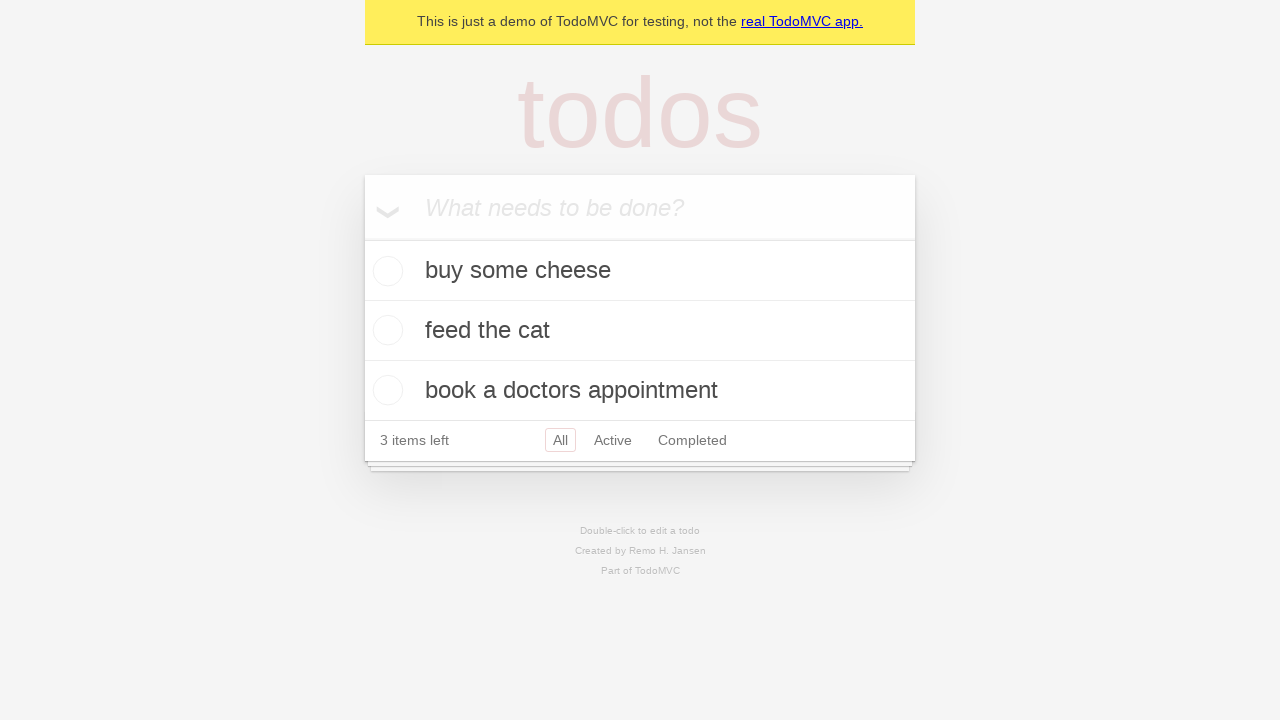

Clicked toggle-all checkbox to mark all items as completed at (362, 238) on internal:label="Mark all as complete"i
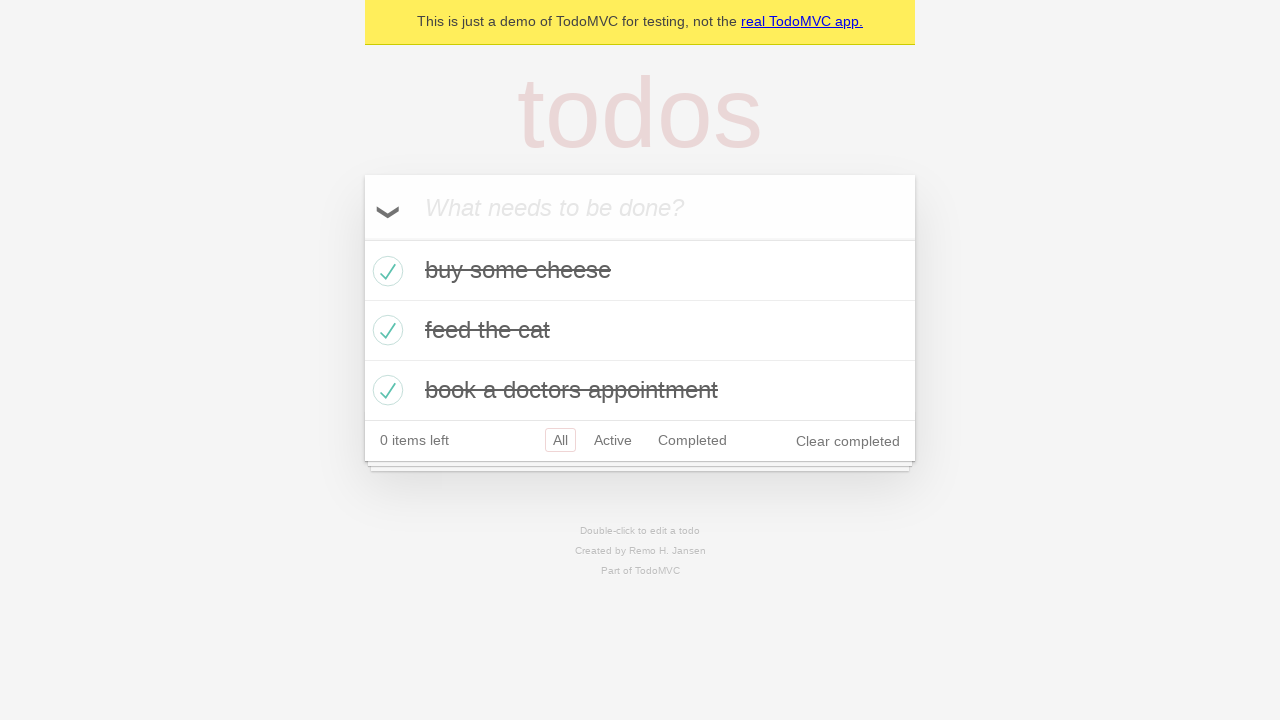

Verified all todo items are marked with completed class
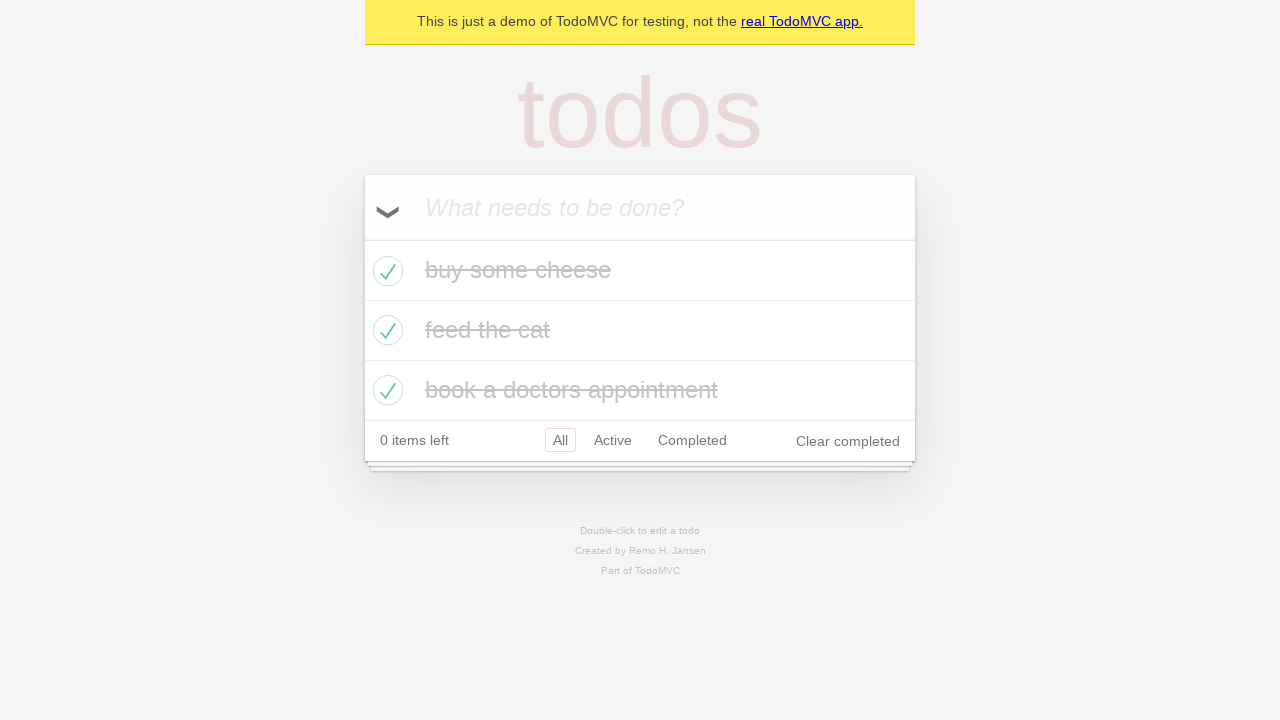

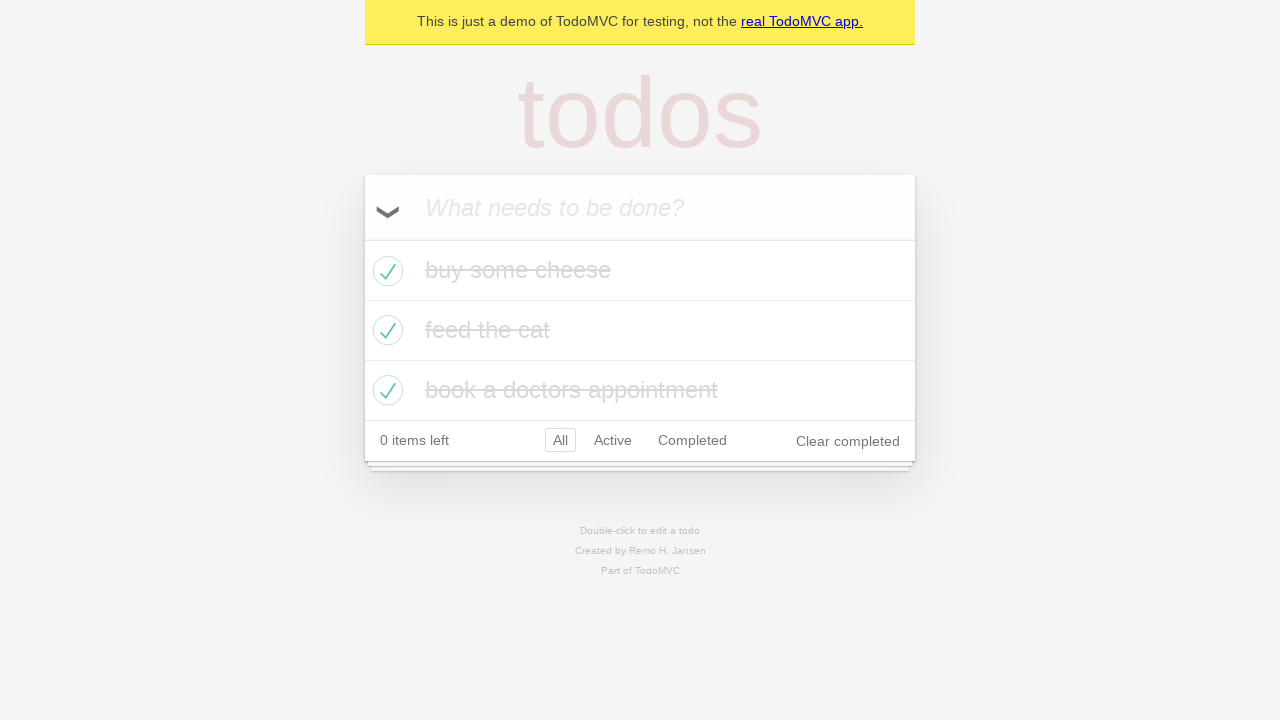